Tests a feedback form submission by filling in name, email, and suggestion fields then clicking the submit button

Starting URL: https://parkirgratis.if.co.id/pages/saran/saran.html

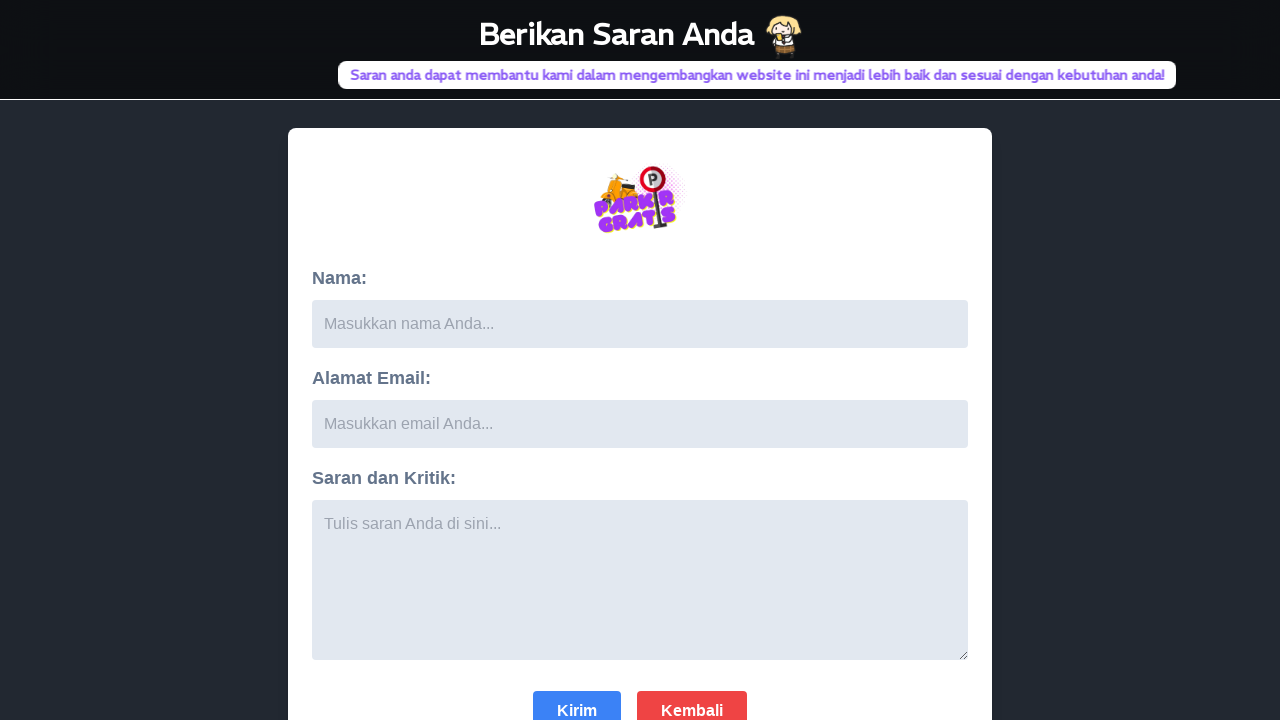

Filled name field with 'Alex' on #nama
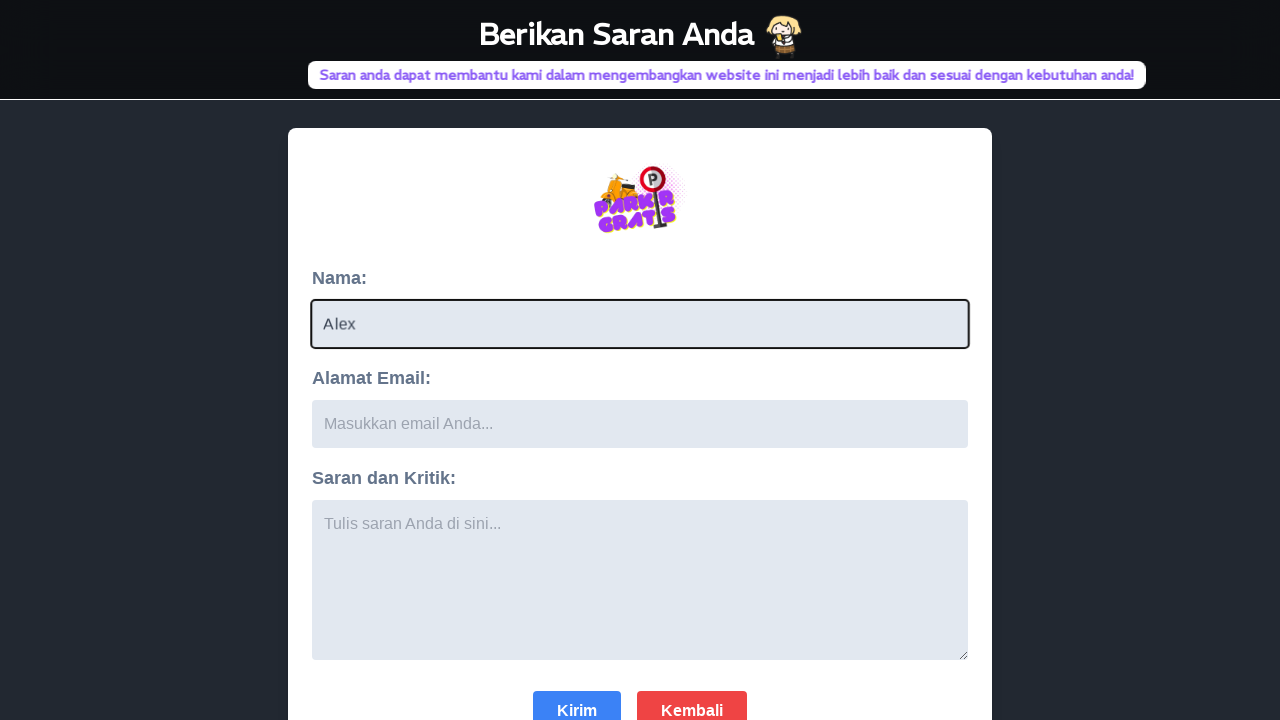

Filled email field with 'feedback@example.com' on #gmail
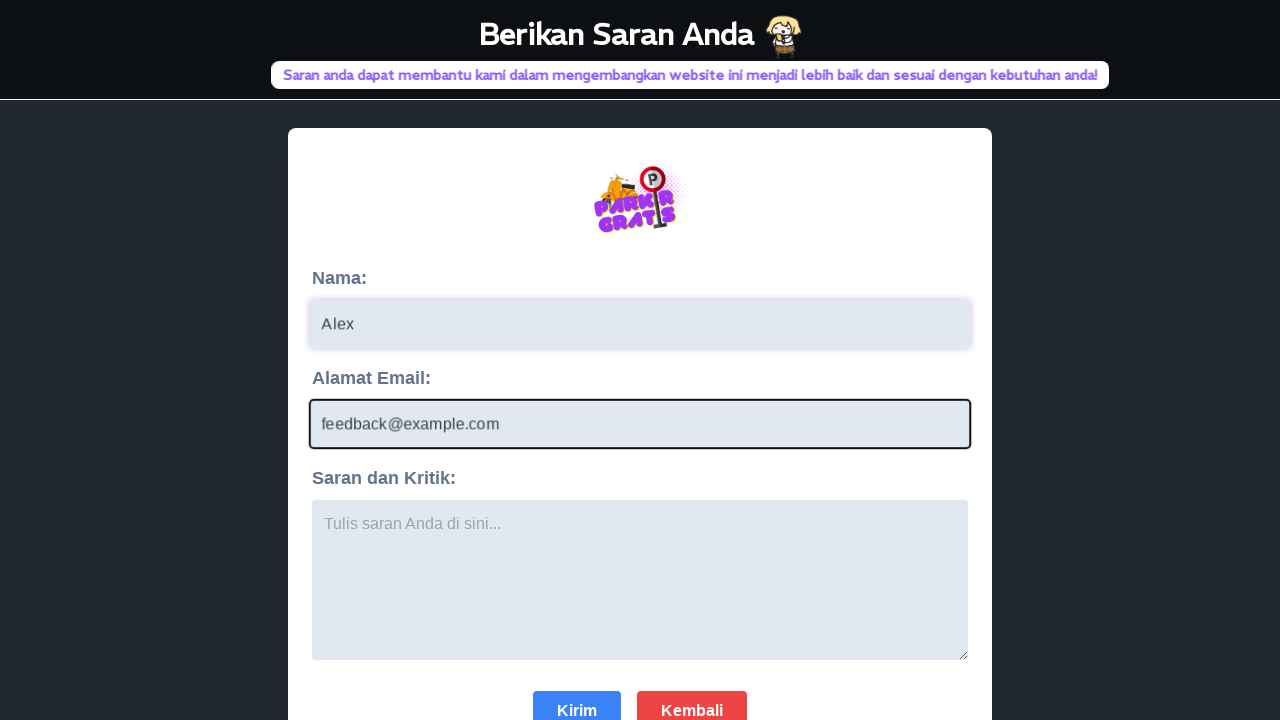

Filled suggestion field with 'Mohon tambahkan fitur pencarian lokasi parkir terdekat' on #saran
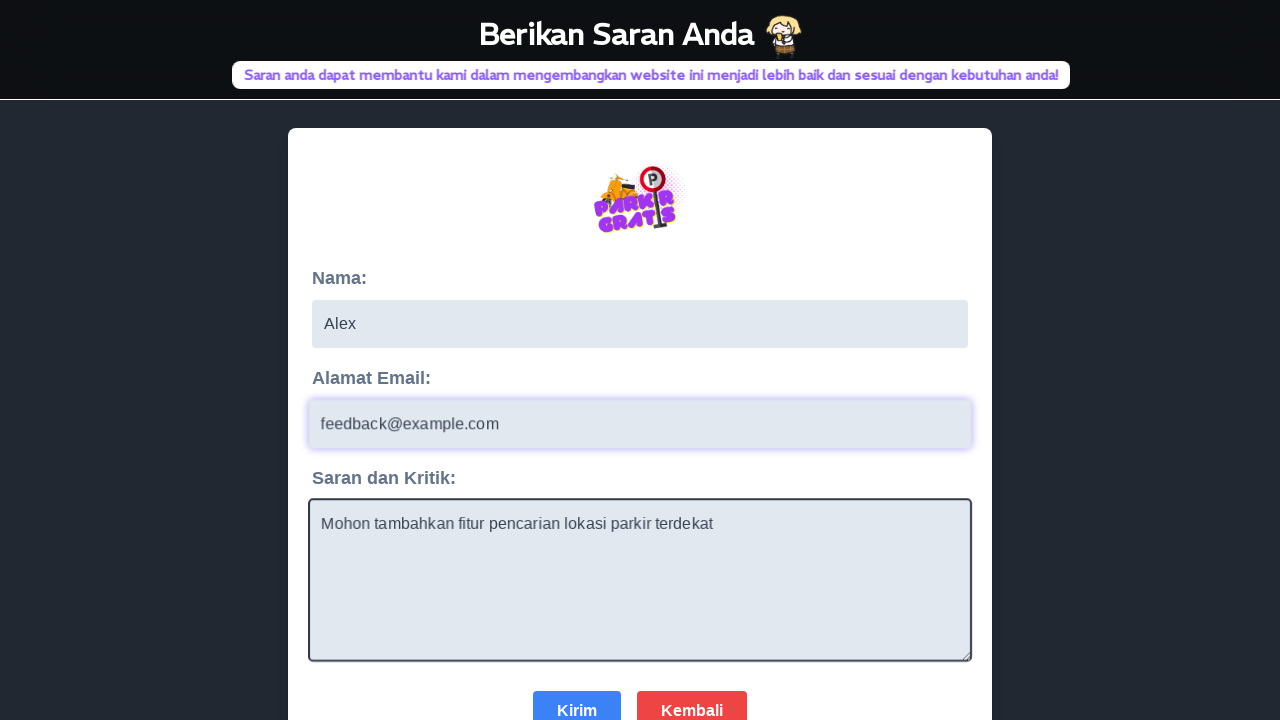

Clicked submit button 'Kirim' at (577, 700) on button:has-text('Kirim')
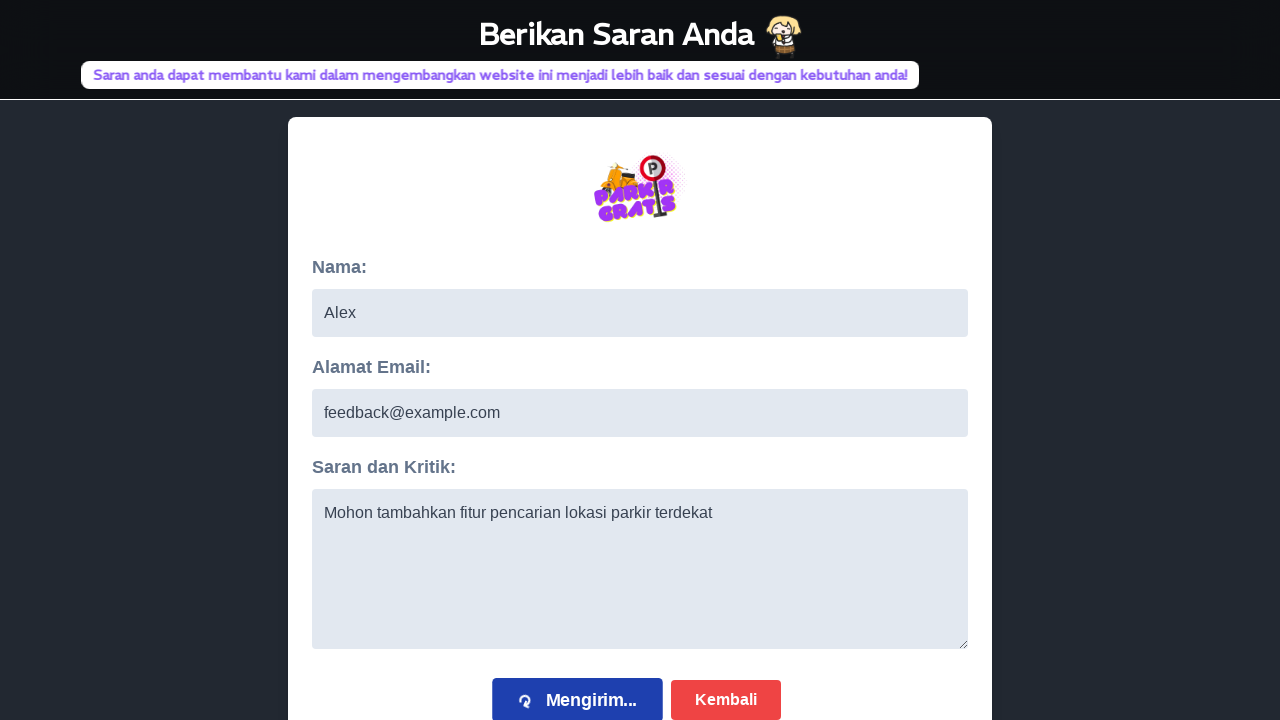

Waited 2000ms for form submission to complete
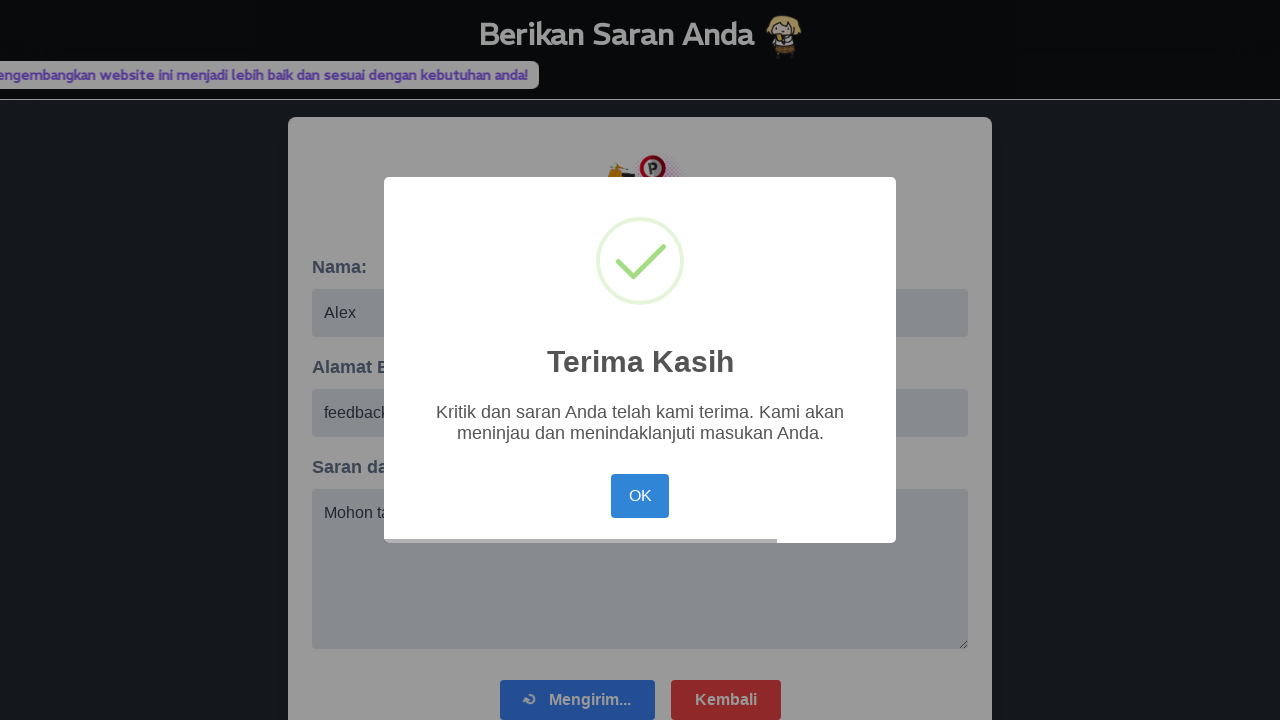

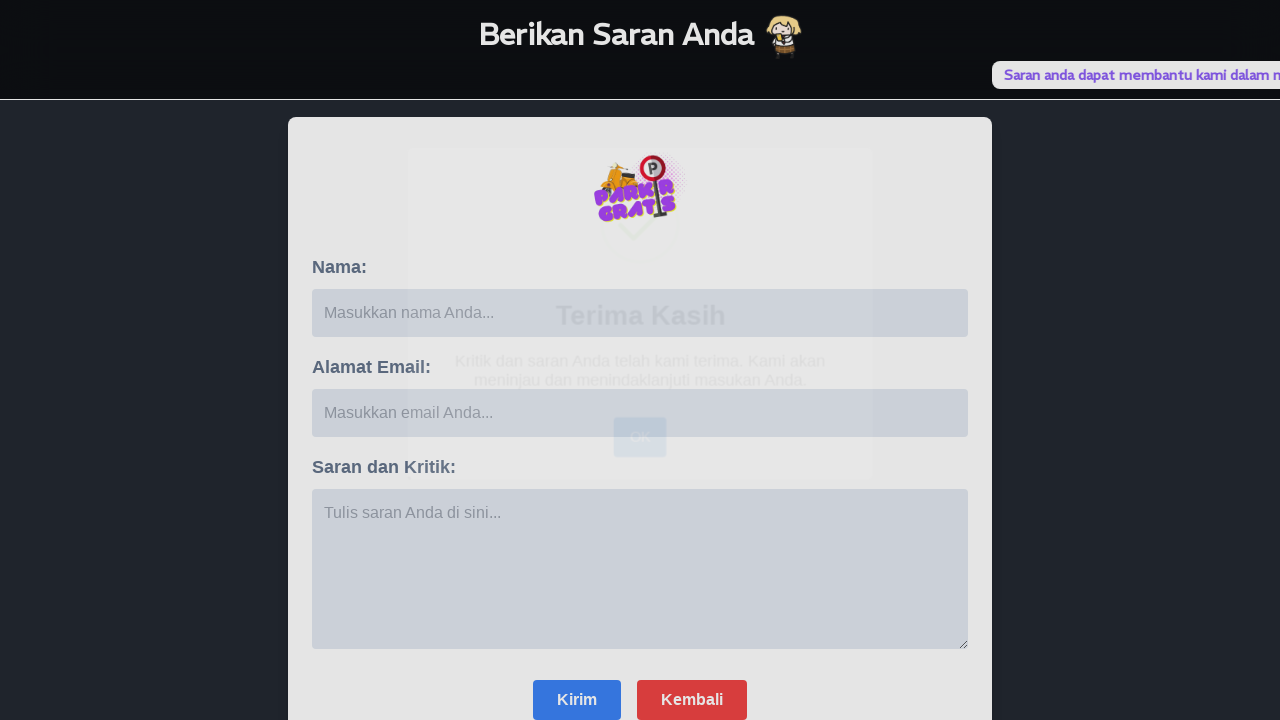